Tests filtering to display only completed items

Starting URL: https://demo.playwright.dev/todomvc

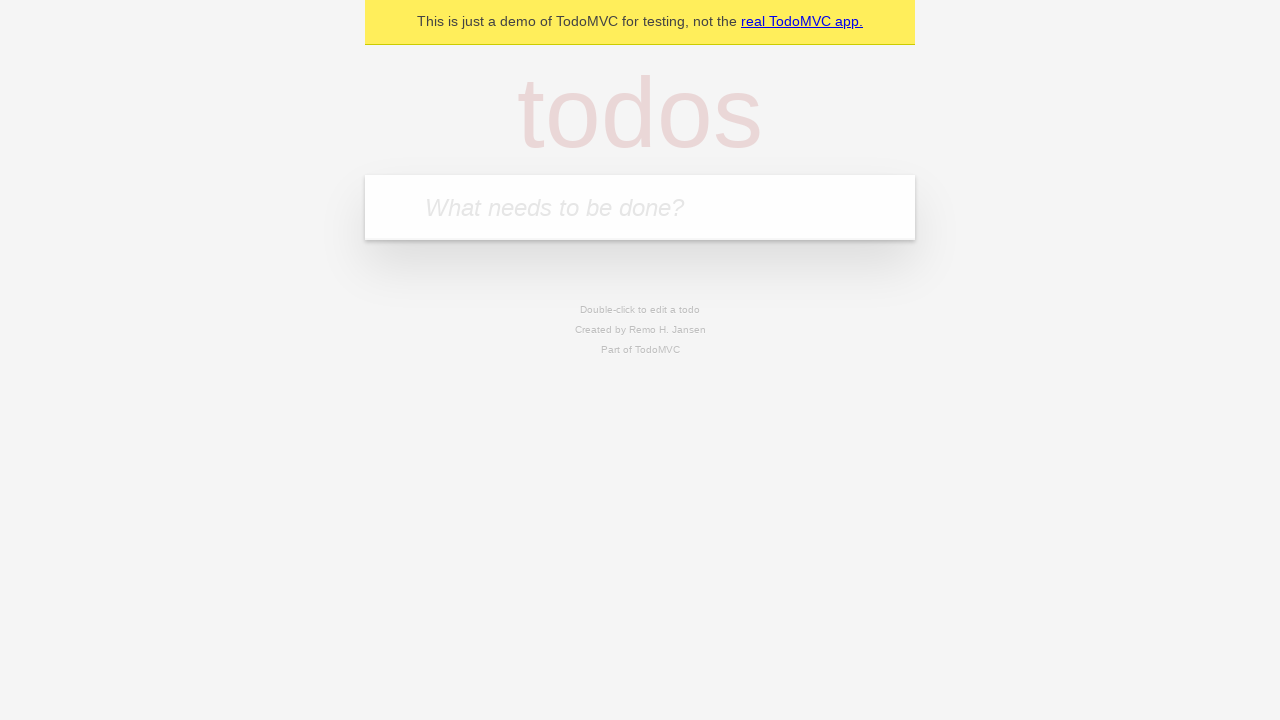

Filled new todo input with 'buy some cheese' on .new-todo
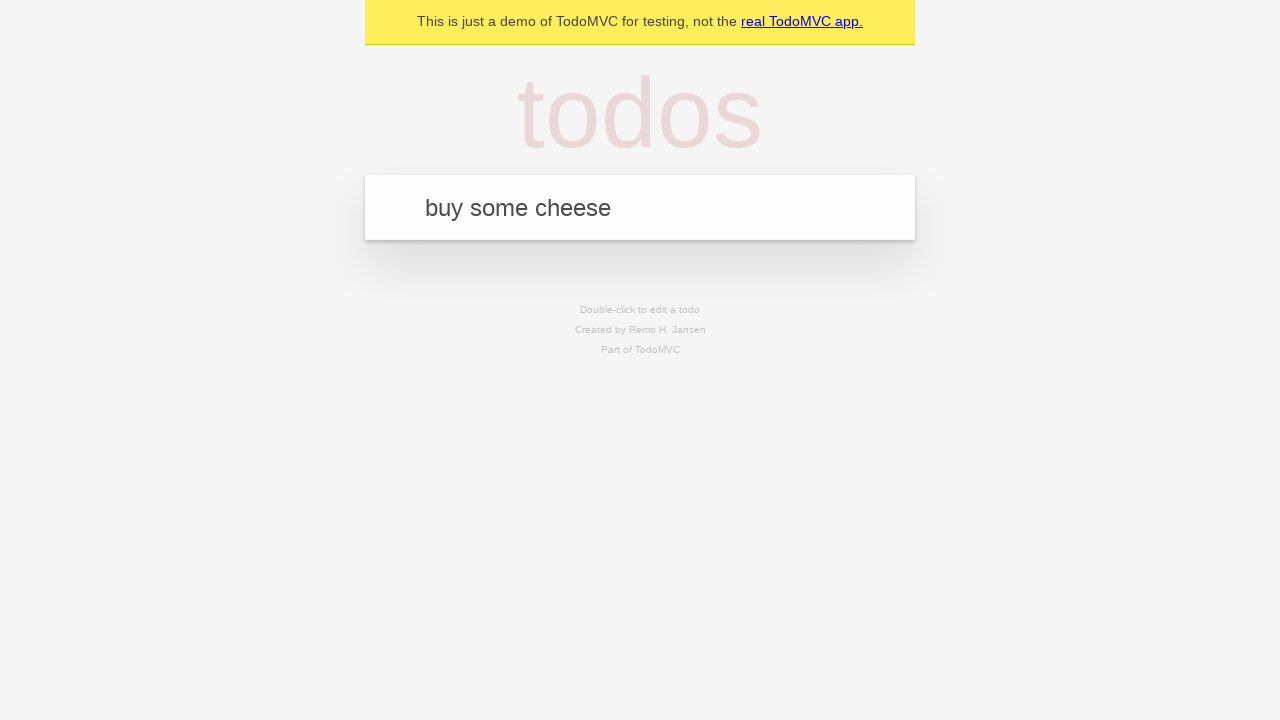

Pressed Enter to add first todo item on .new-todo
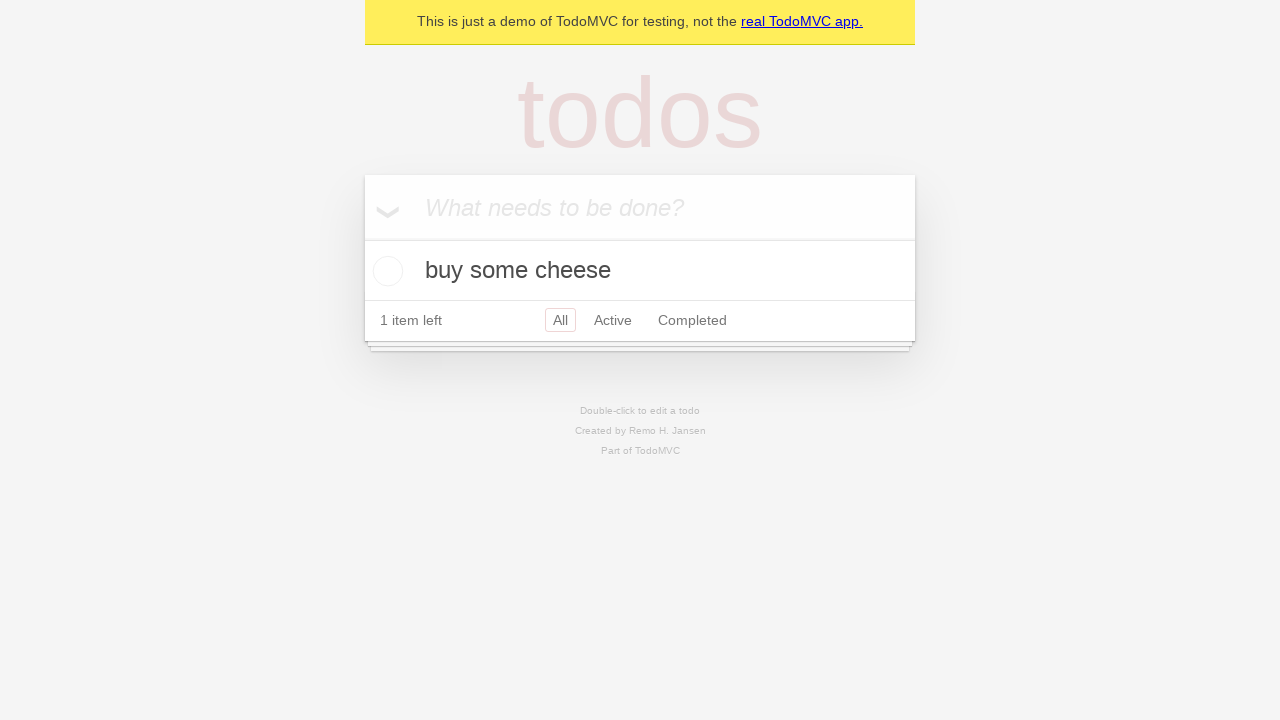

Filled new todo input with 'feed the cat' on .new-todo
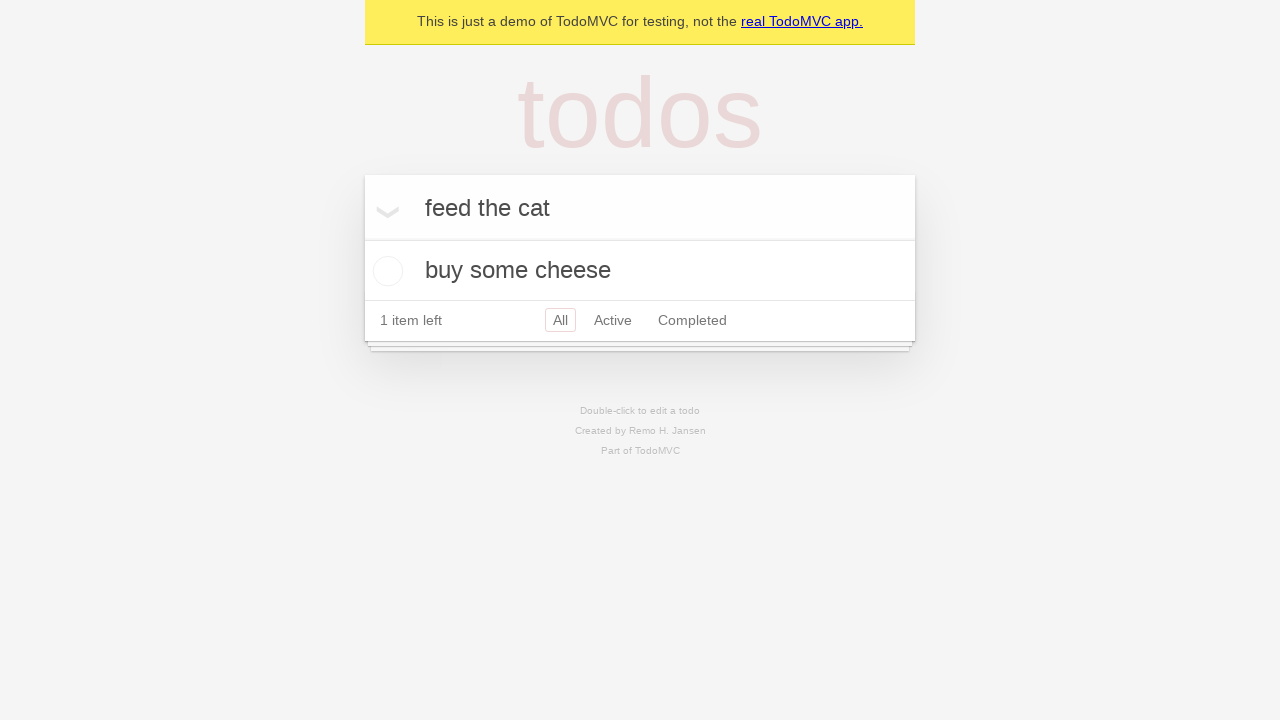

Pressed Enter to add second todo item on .new-todo
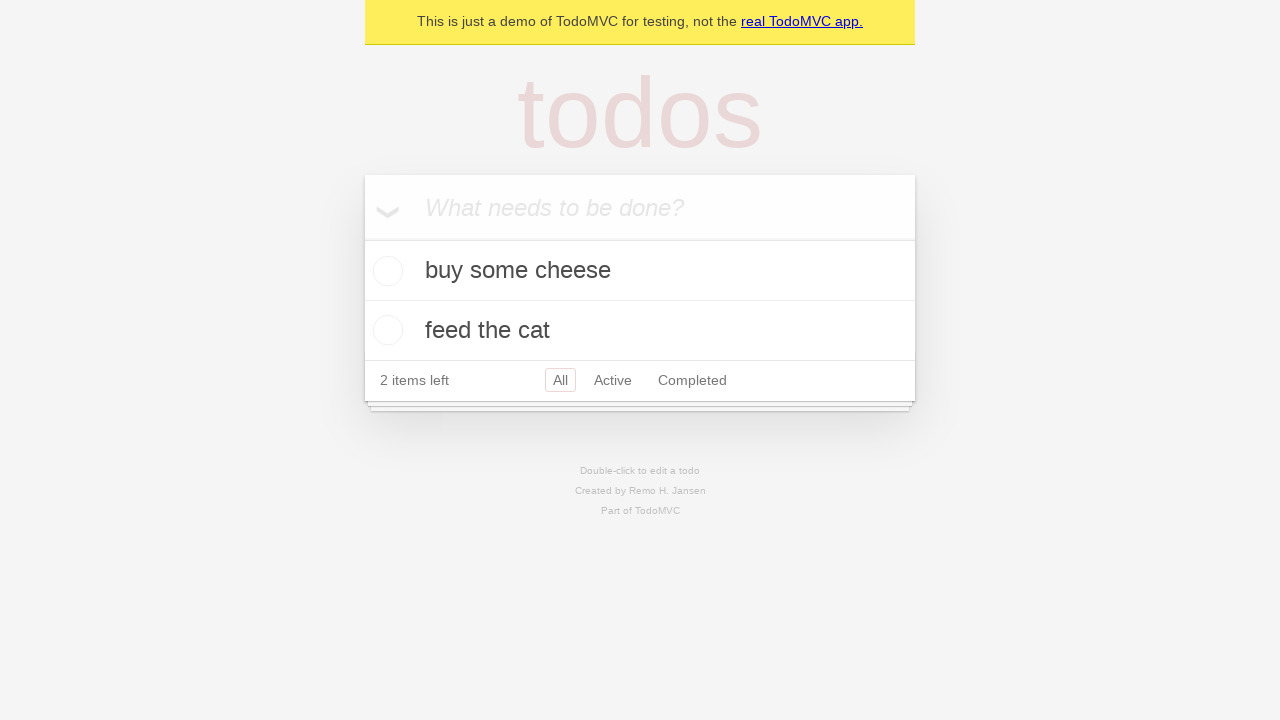

Filled new todo input with 'book a doctors appointment' on .new-todo
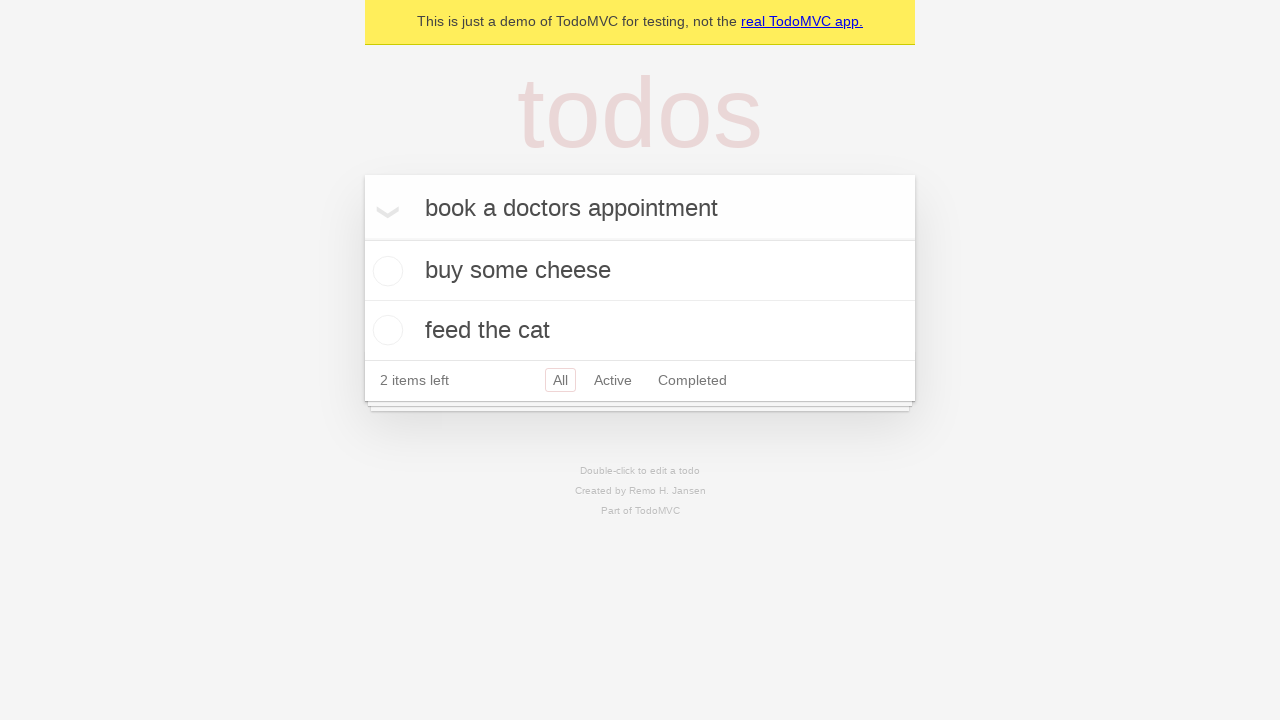

Pressed Enter to add third todo item on .new-todo
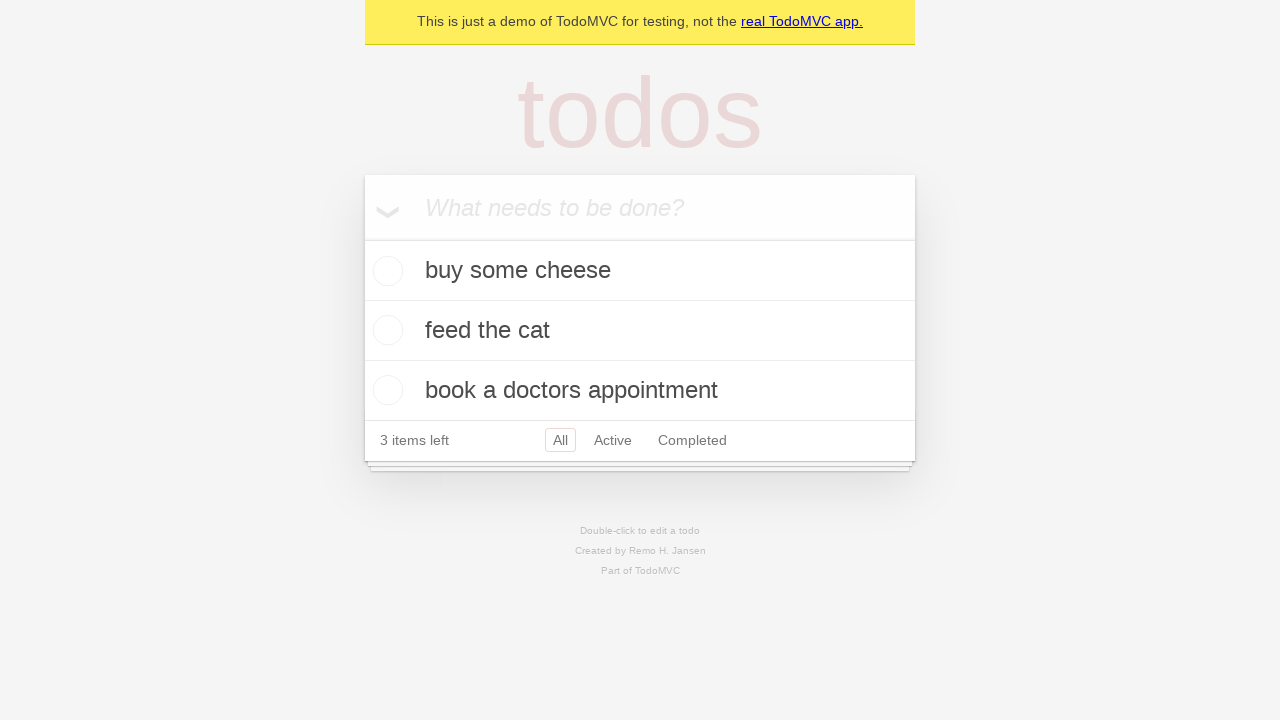

Checked second todo item to mark as completed at (385, 330) on .todo-list li .toggle >> nth=1
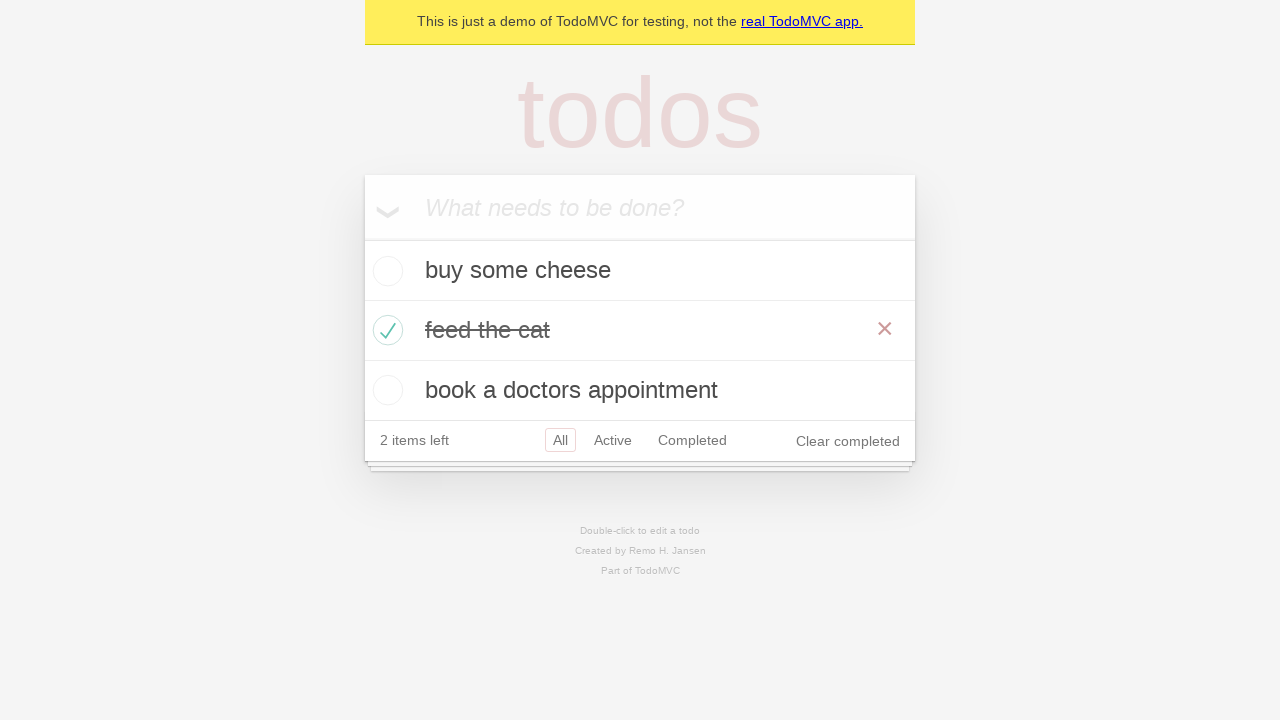

Clicked Completed filter to display only completed items at (692, 440) on .filters >> text=Completed
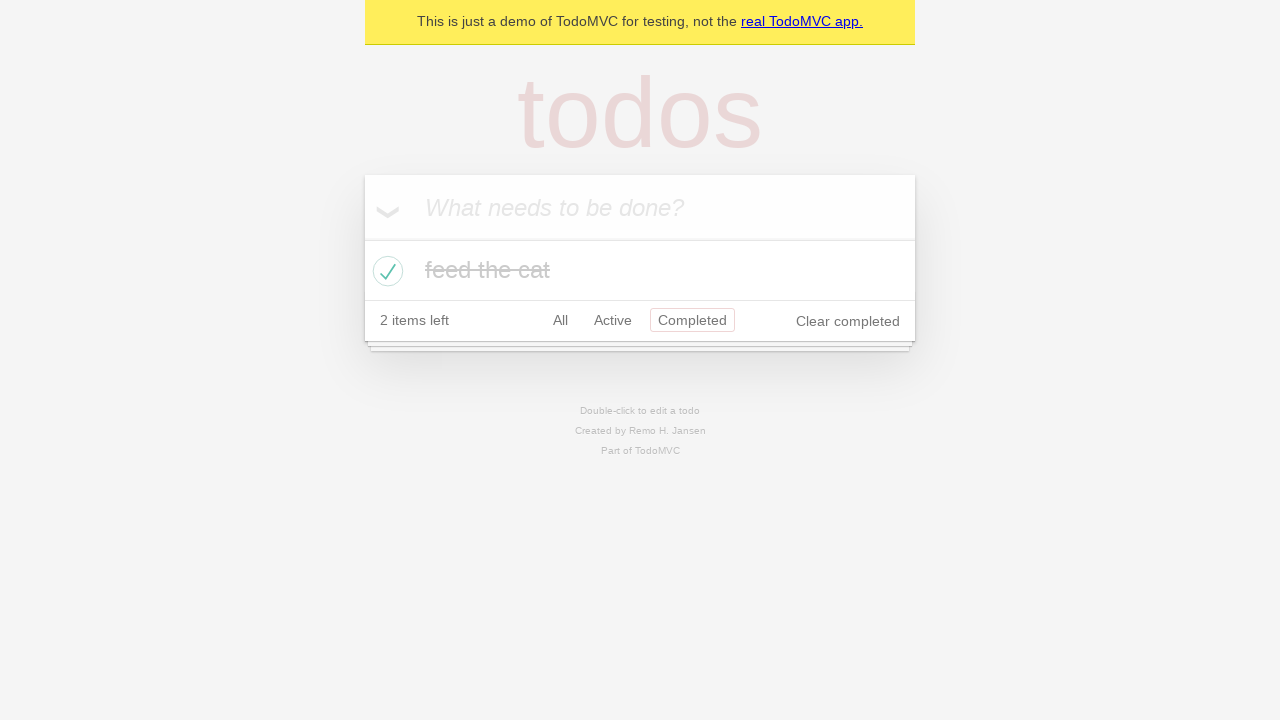

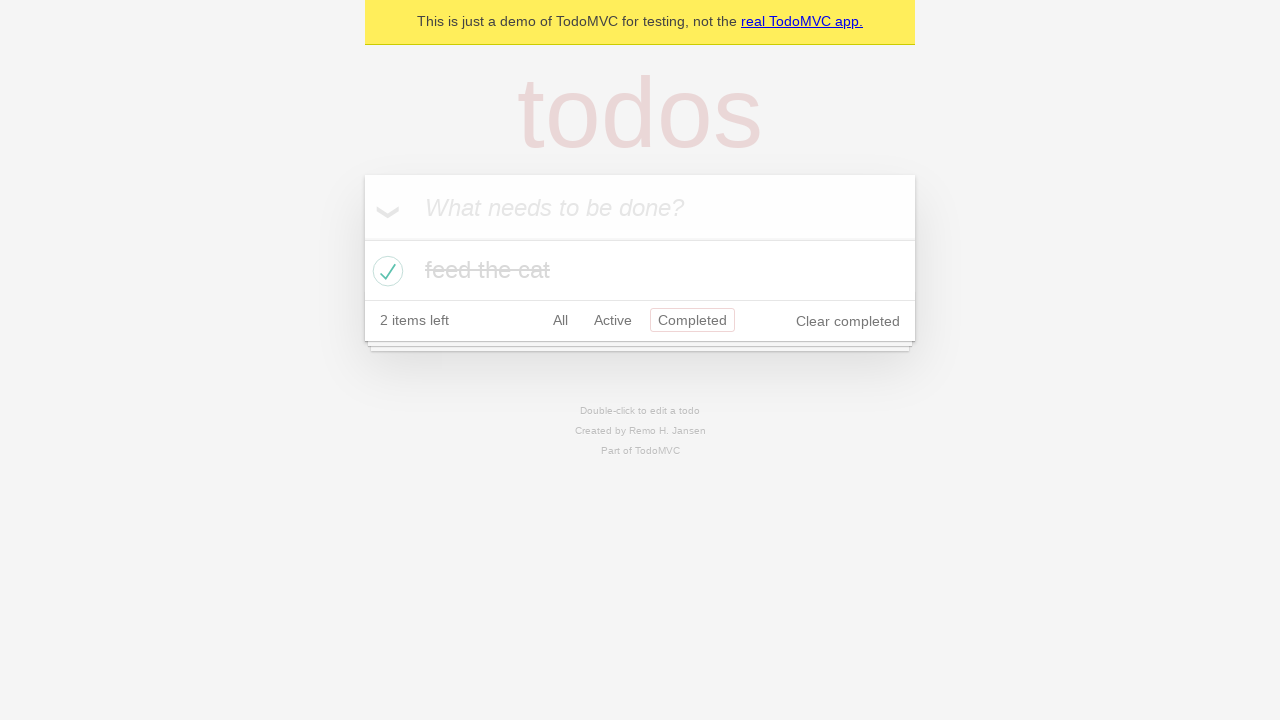